Tests the customer care contact form by submitting empty fields and verifying that validation error messages appear for all required fields (name, email, phone, message).

Starting URL: https://parabank.parasoft.com/parabank/contact.htm

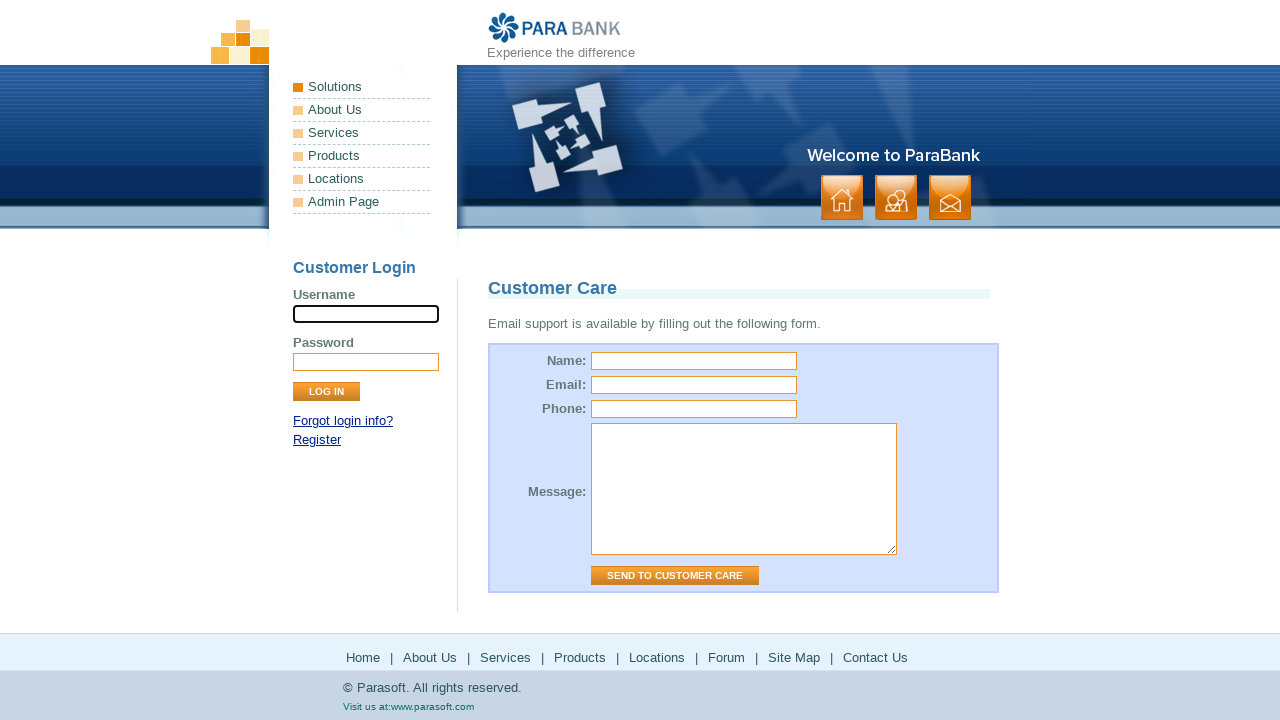

Clicked 'Send to Customer Care' button without filling any fields at (675, 576) on input[value="Send to Customer Care"]
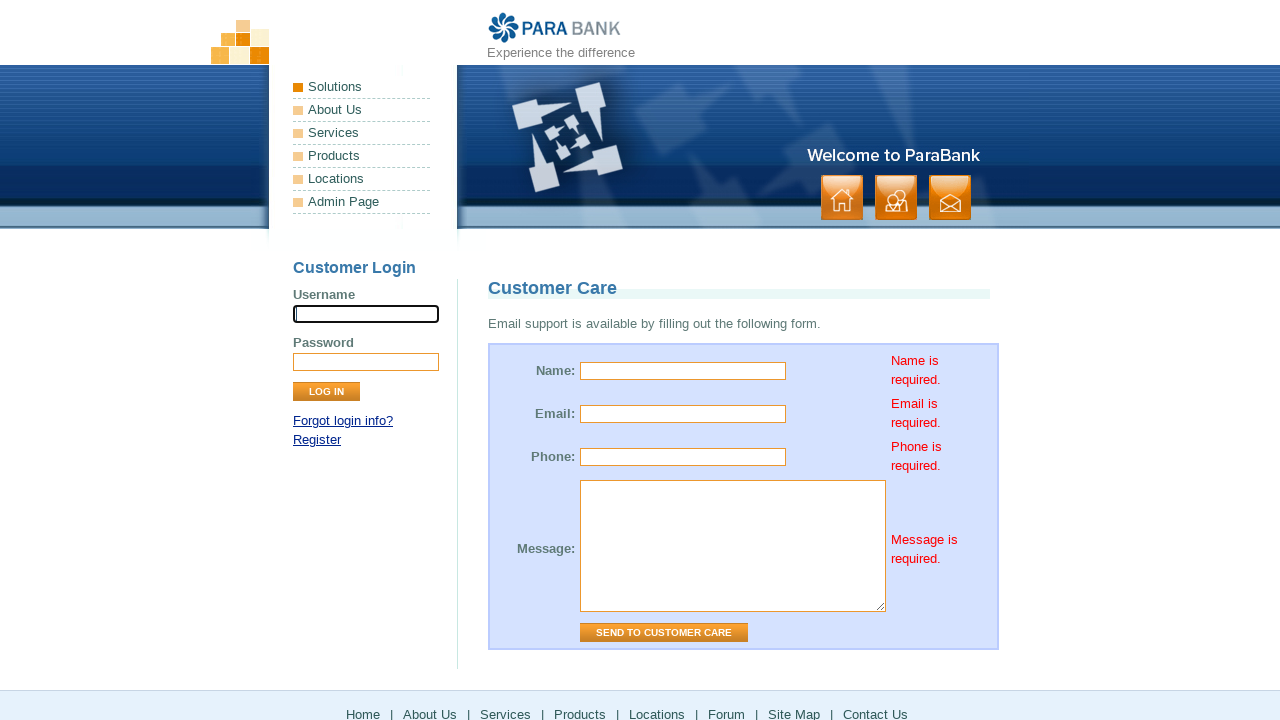

Validation error message appeared for name field
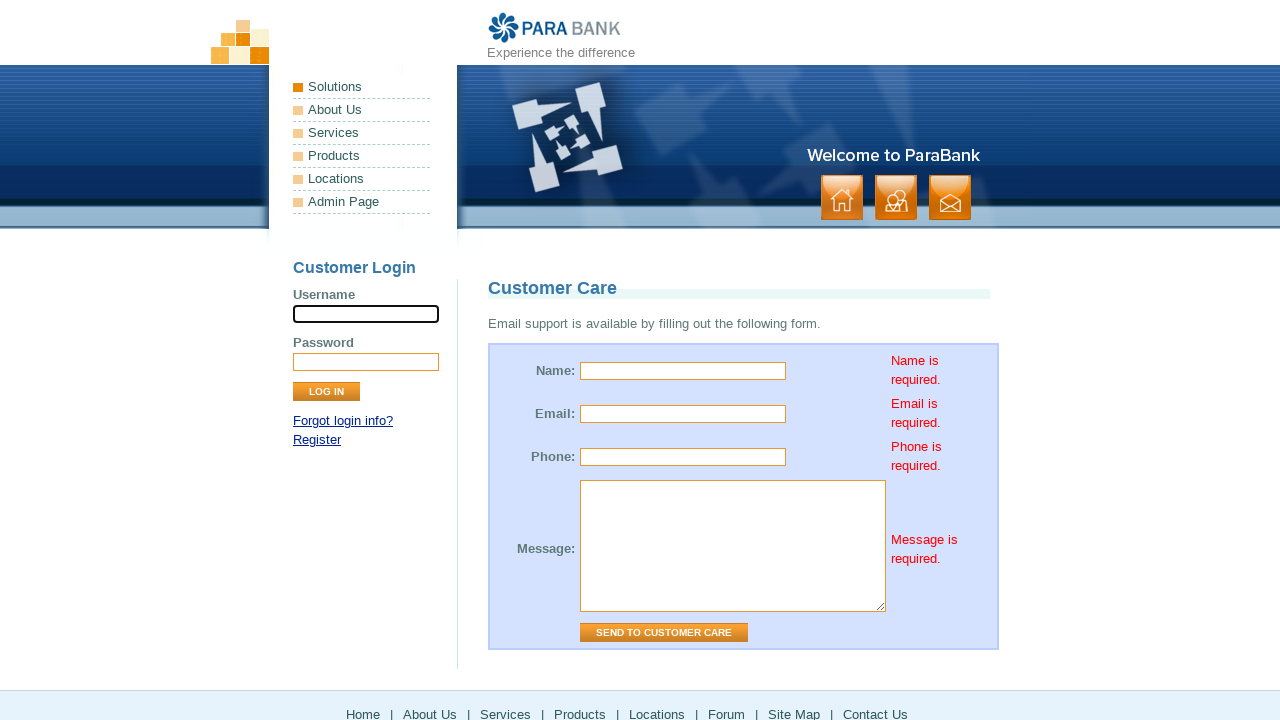

Validation error message appeared for email field
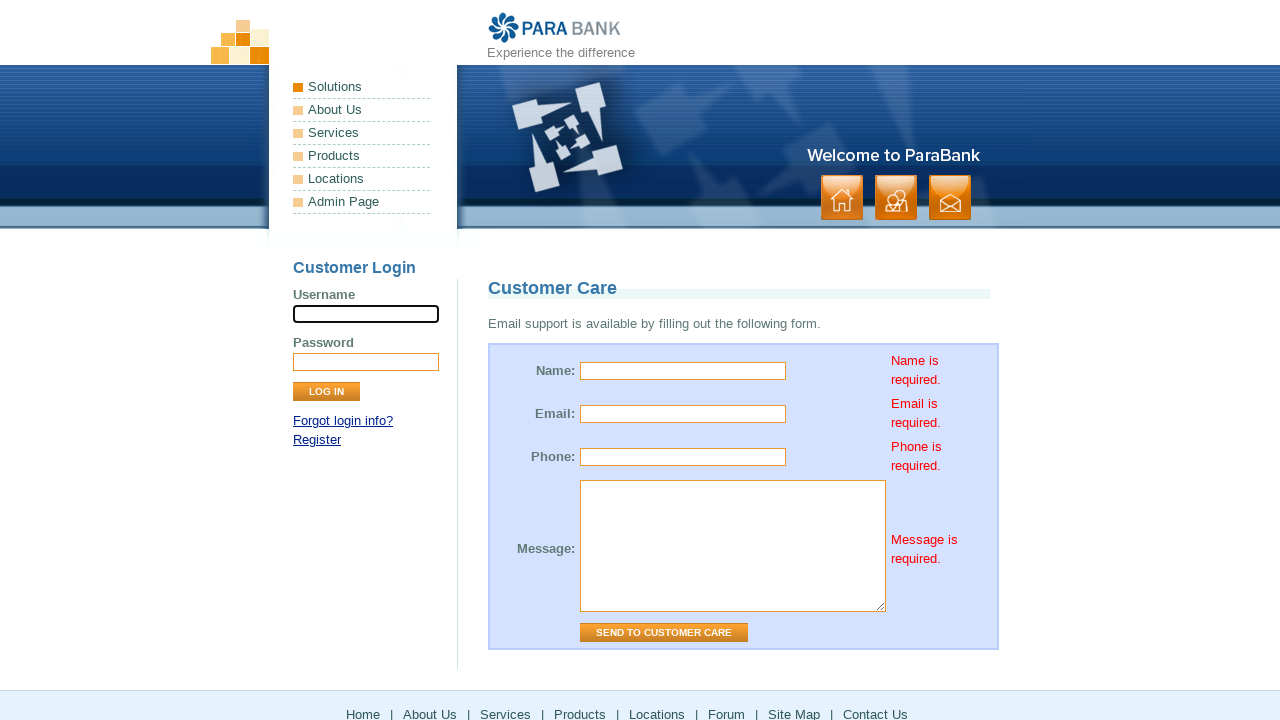

Validation error message appeared for phone field
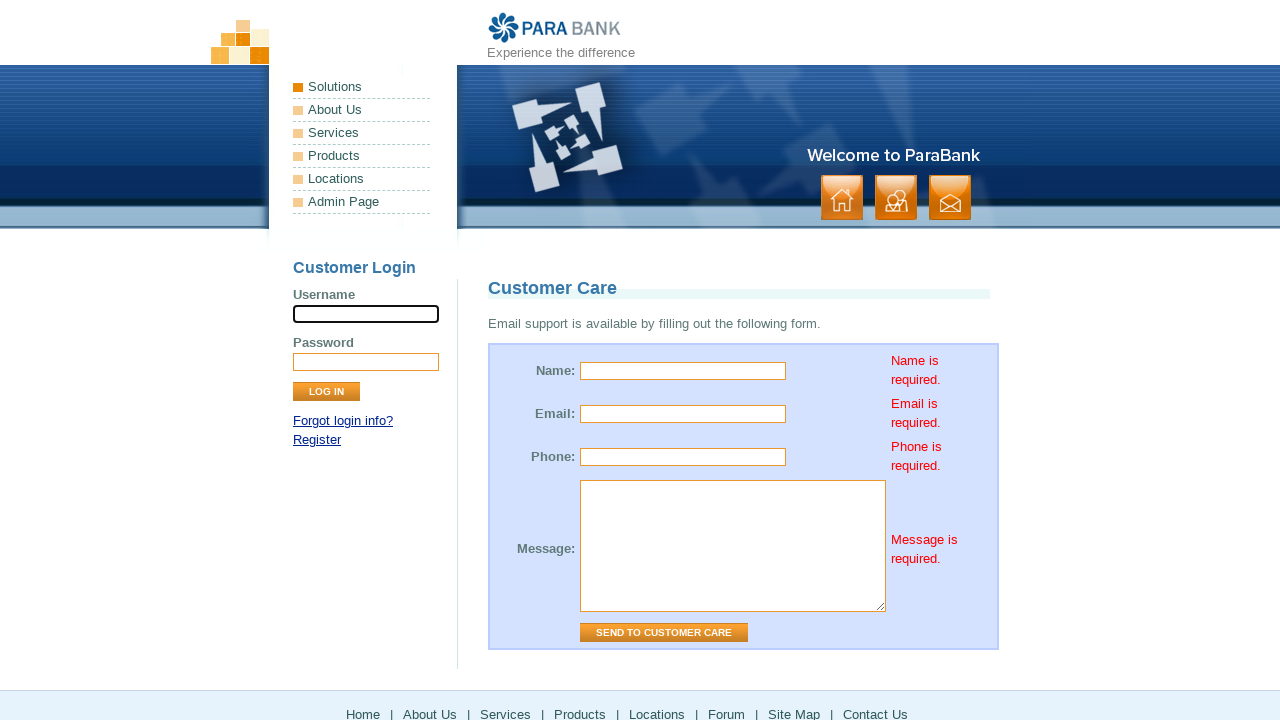

Validation error message appeared for message field
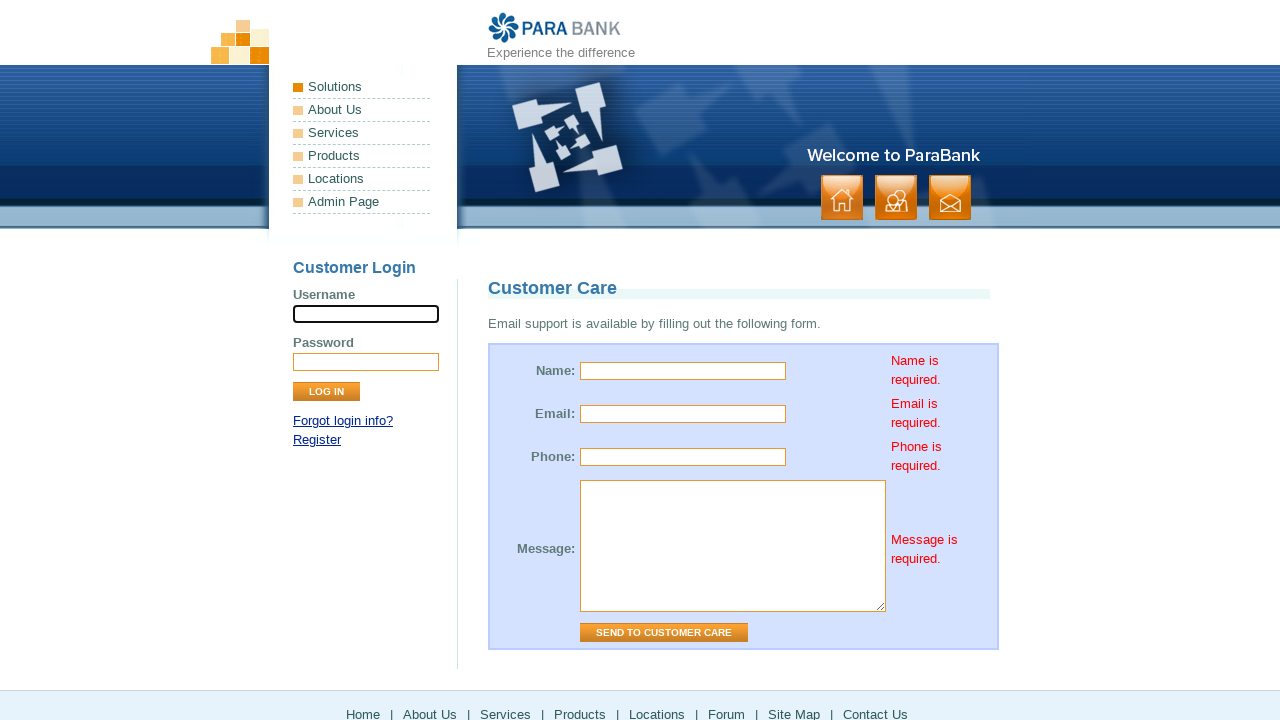

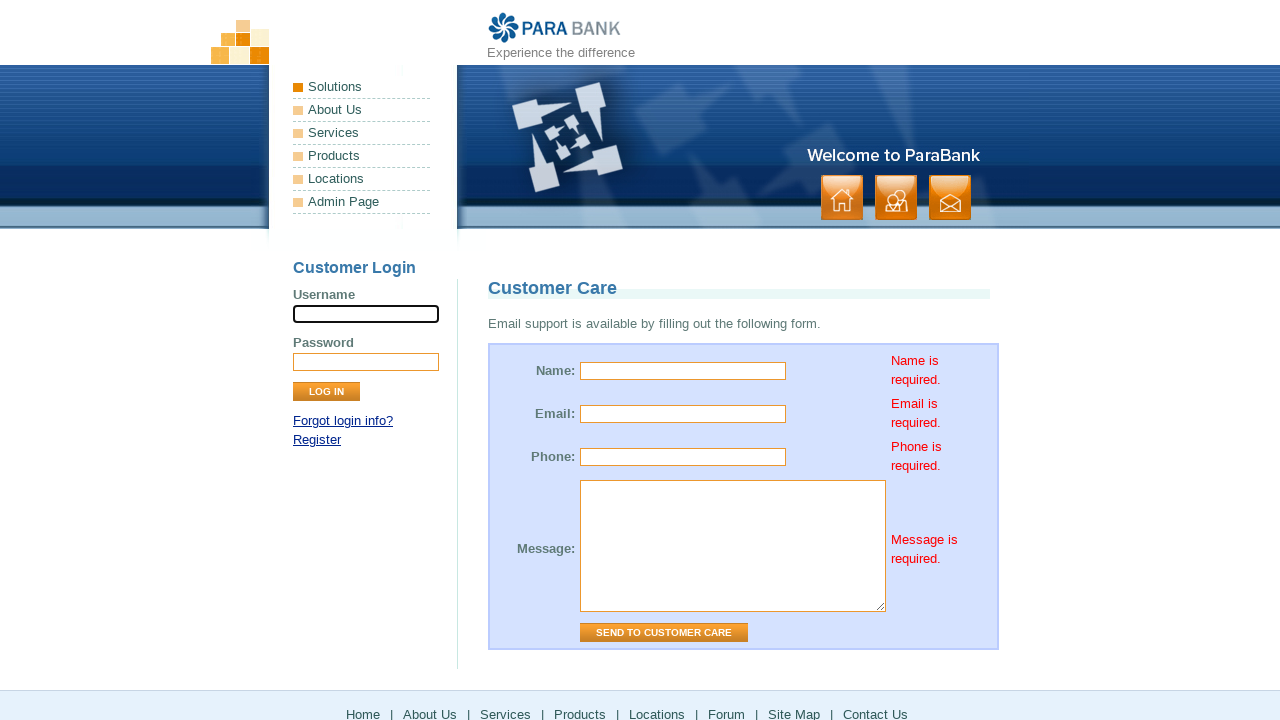